Tests geolocation override functionality by setting custom coordinates (Eiffel Tower location), navigating to a geolocation demo page, clicking to get coordinates, and verifying the coordinates are displayed.

Starting URL: https://bonigarcia.dev/selenium-webdriver-java/geolocation.html

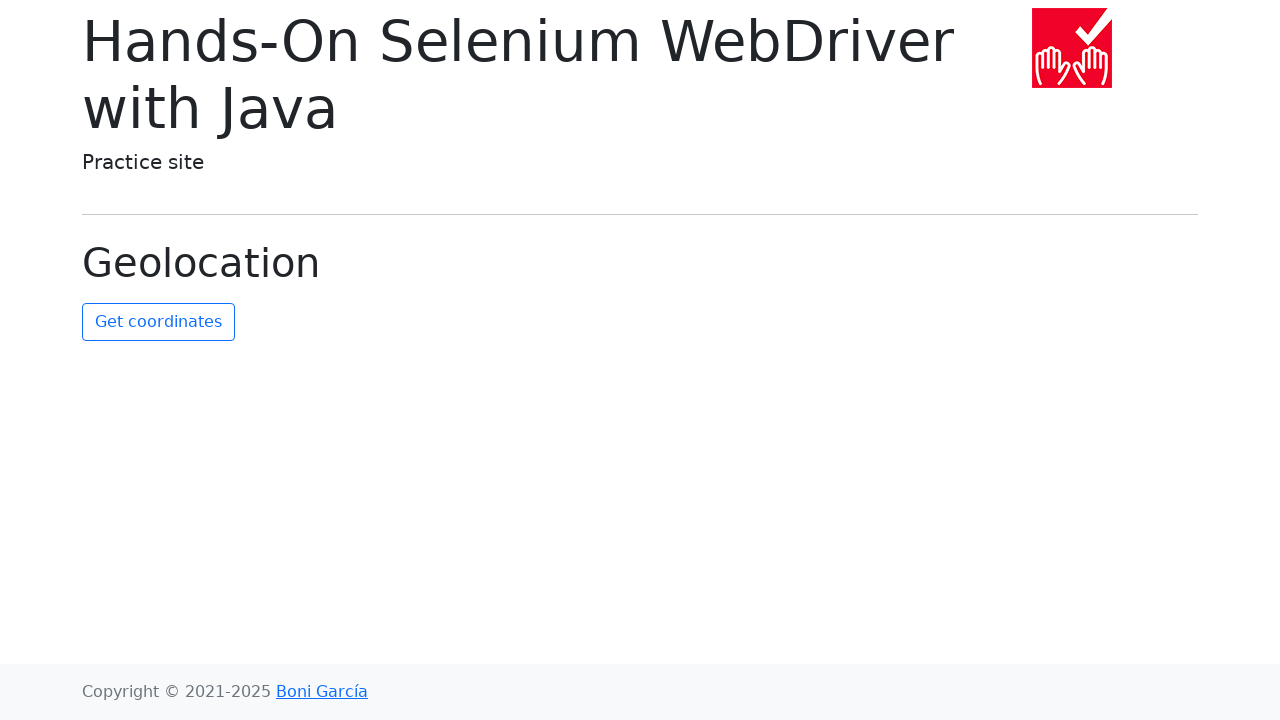

Set geolocation override to Eiffel Tower coordinates (48.8584, 2.2945)
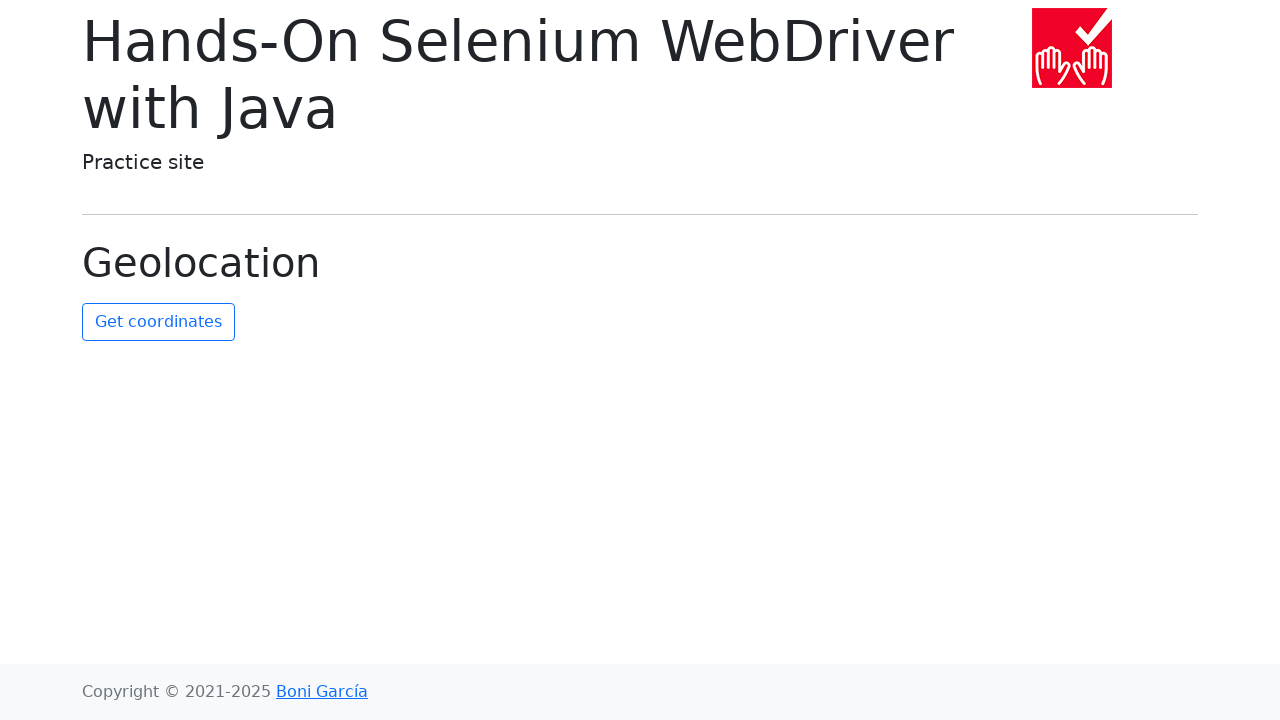

Granted geolocation permissions
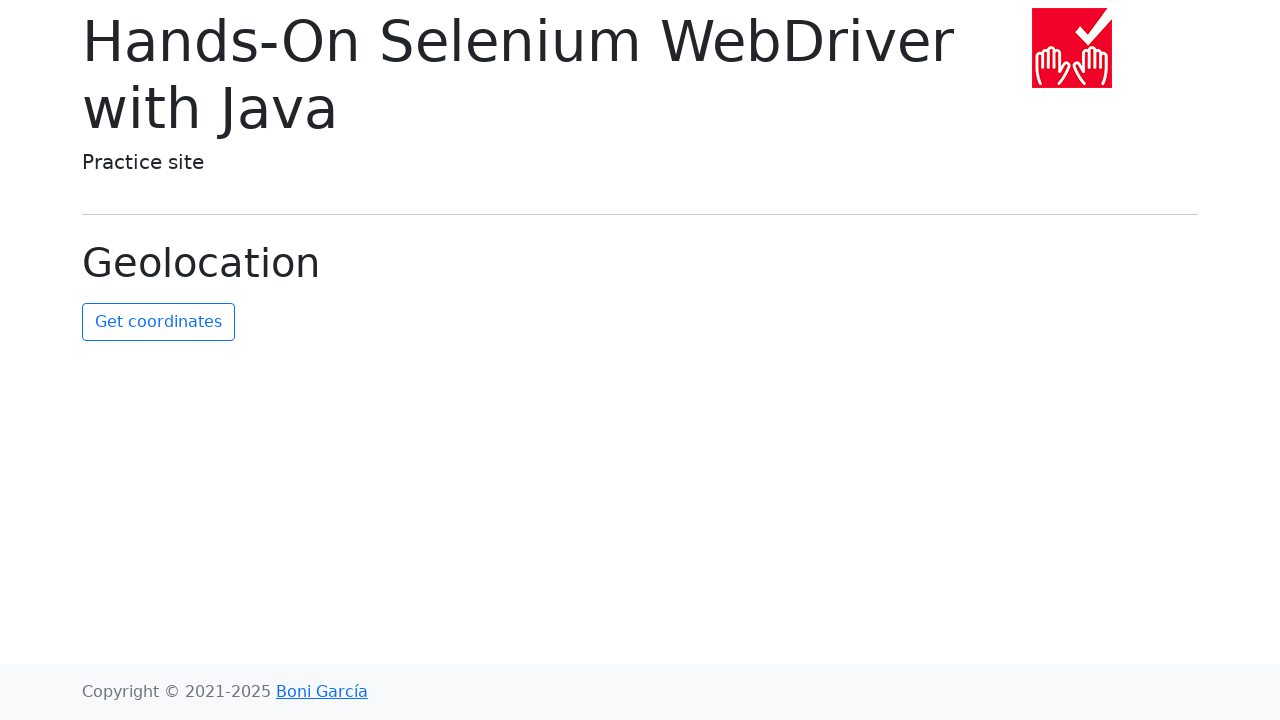

Clicked button to get coordinates at (158, 322) on #get-coordinates
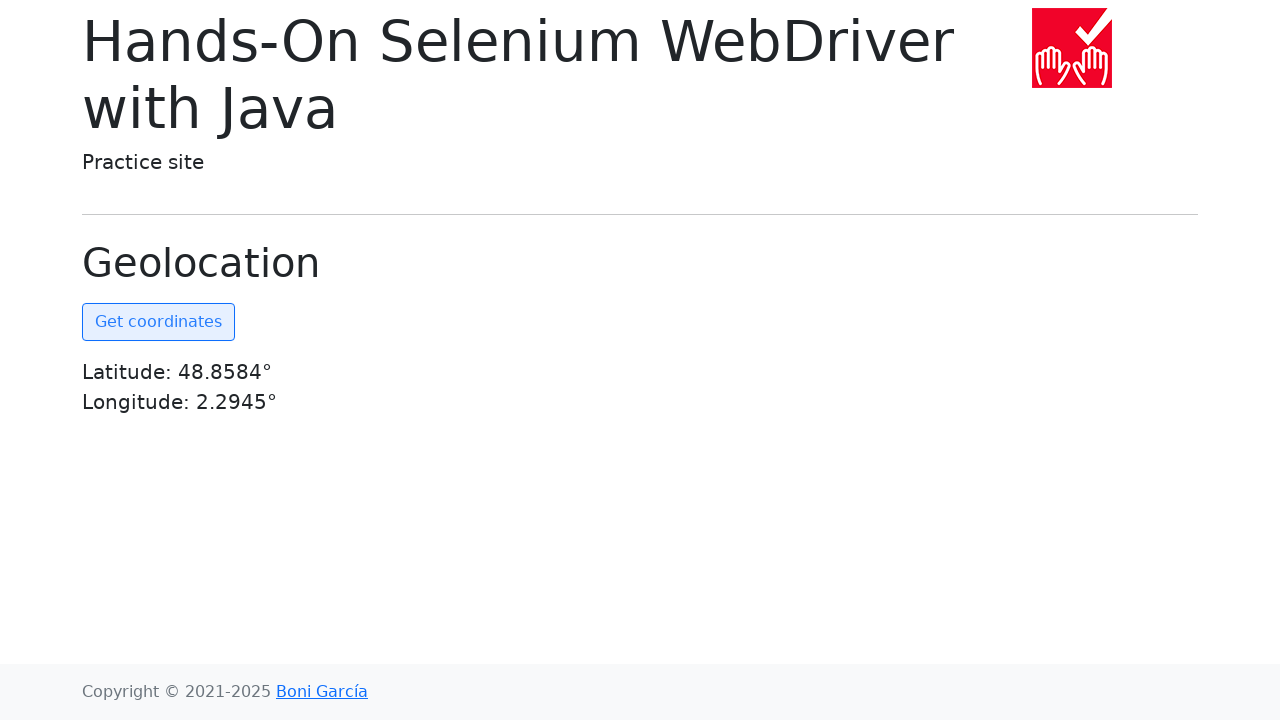

Coordinates element became visible with geolocation data
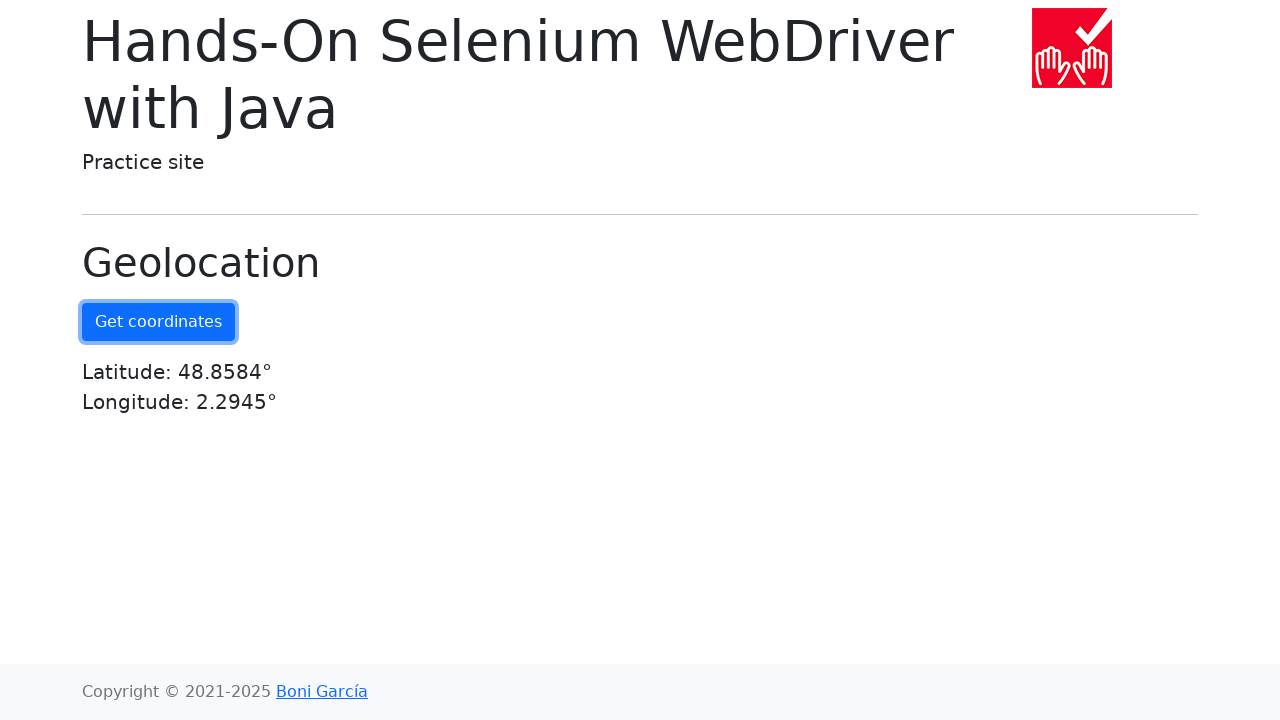

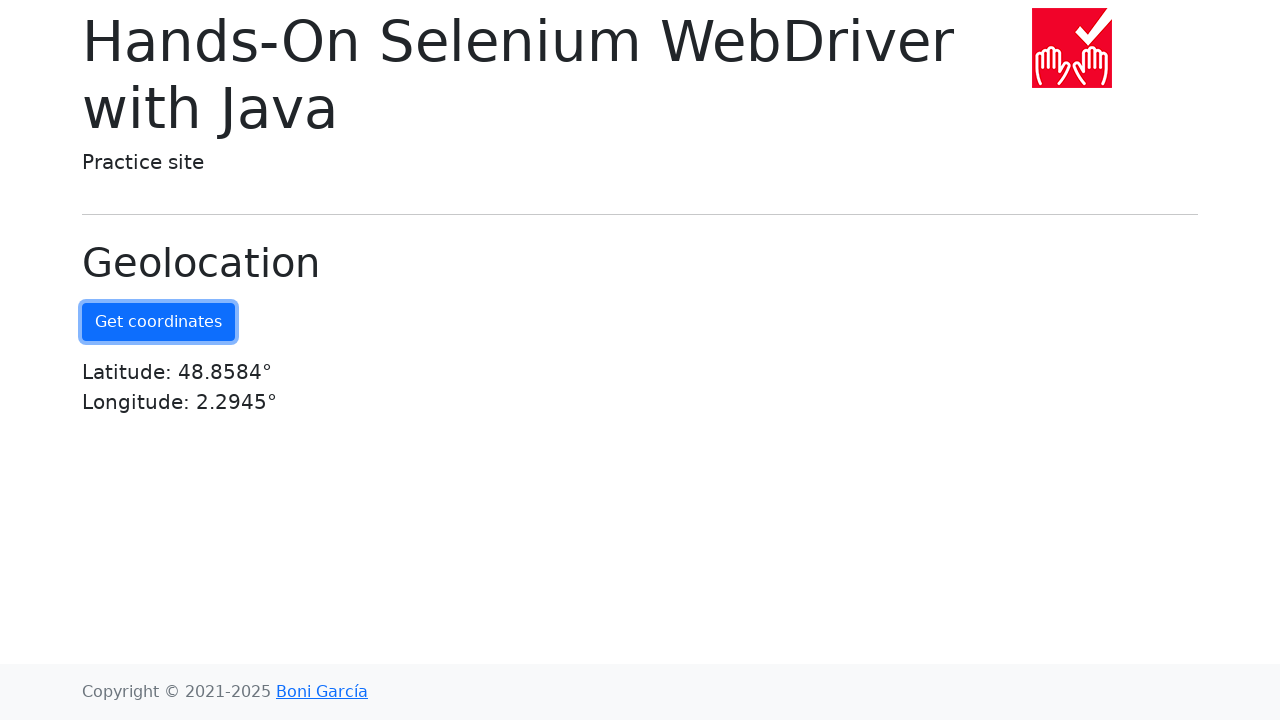